Navigates to the Tekion website and scrolls to the bottom of the page

Starting URL: https://tekion.com/

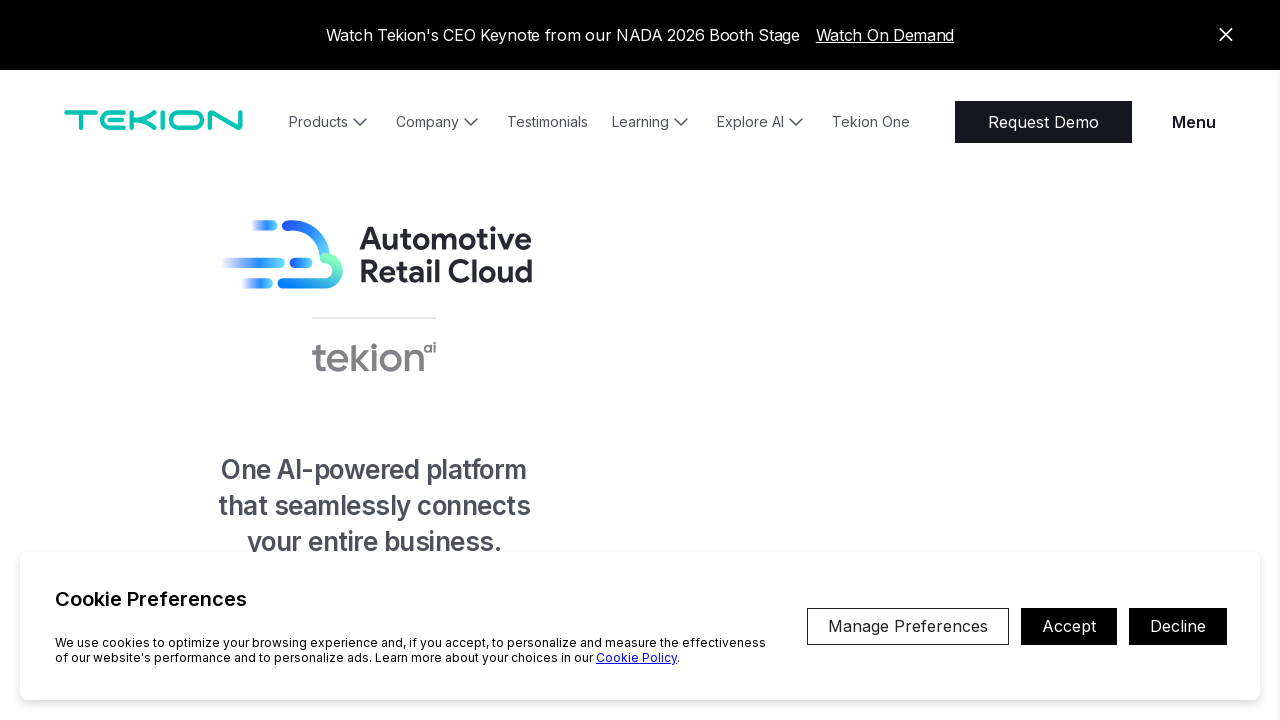

Navigated to Tekion website
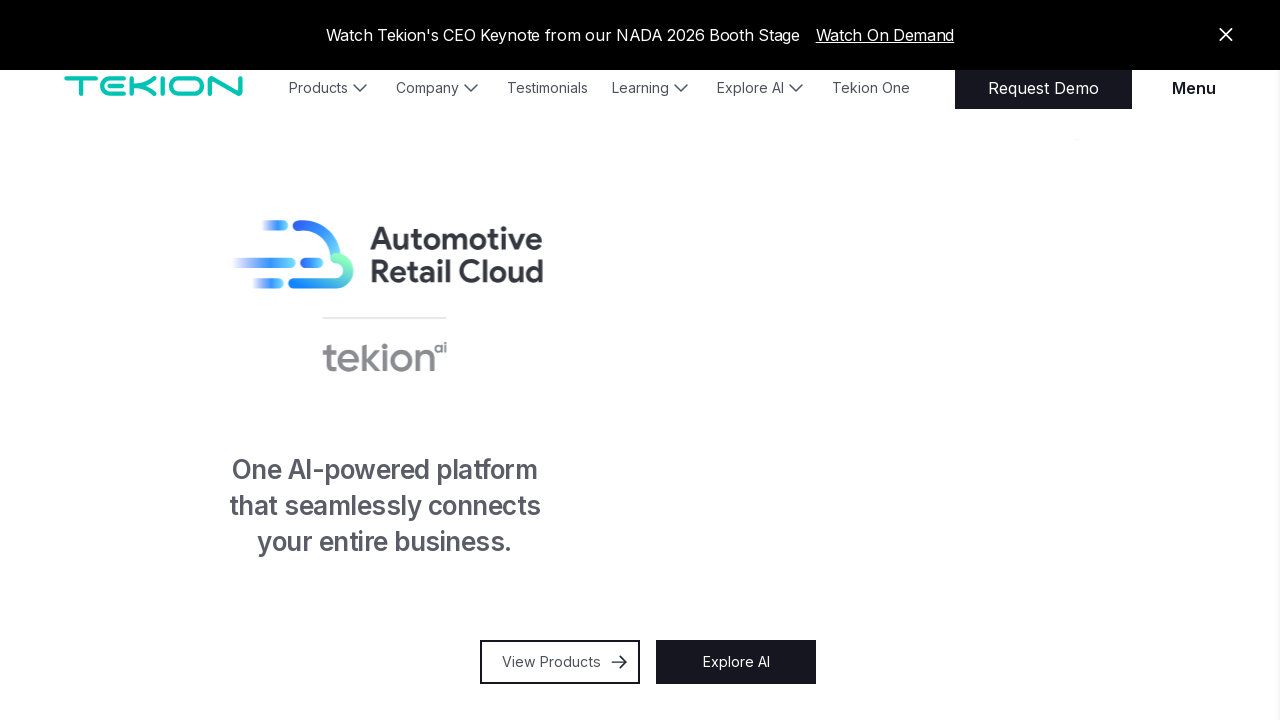

Page loaded with networkidle state
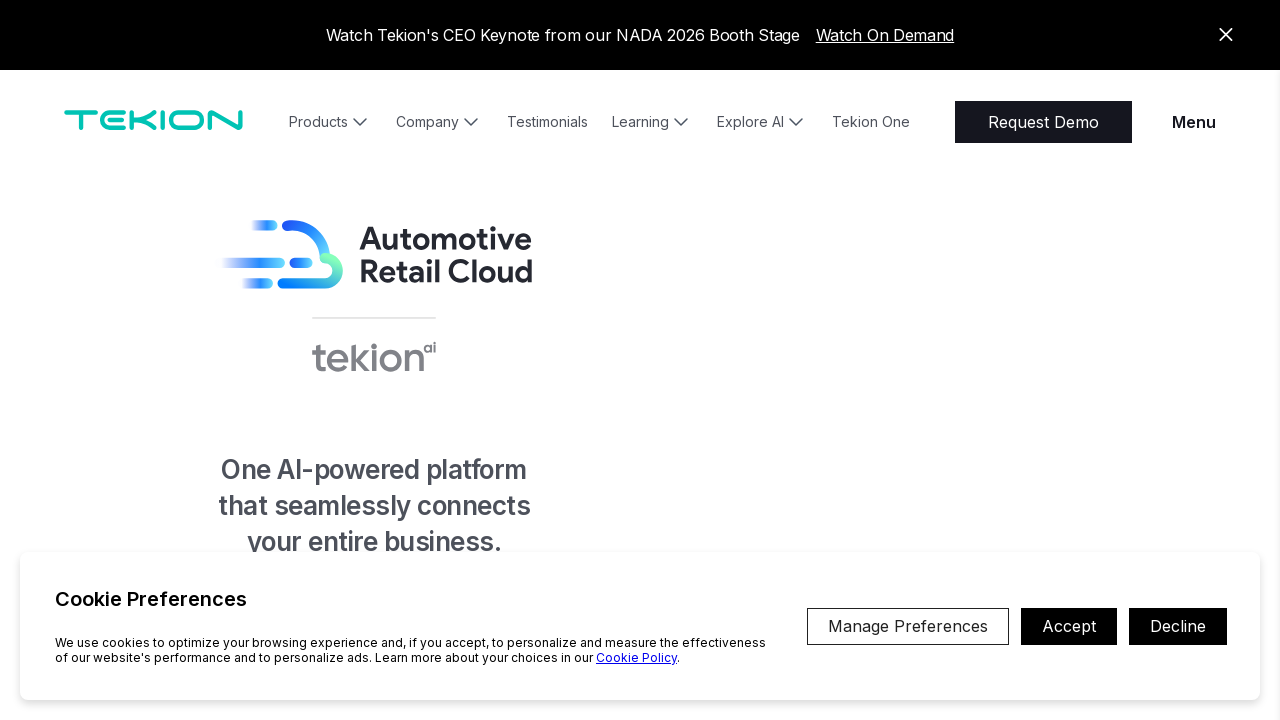

Scrolled to the bottom of the page
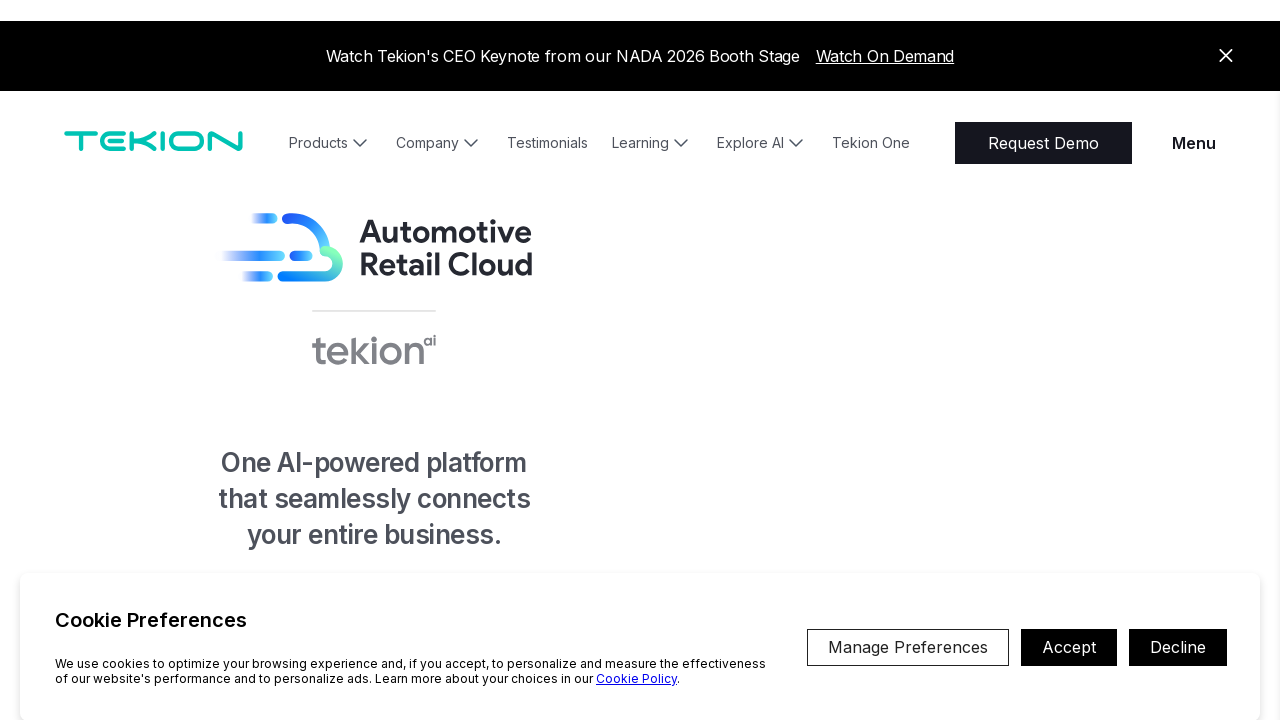

Waited 2 seconds to observe scrolled state
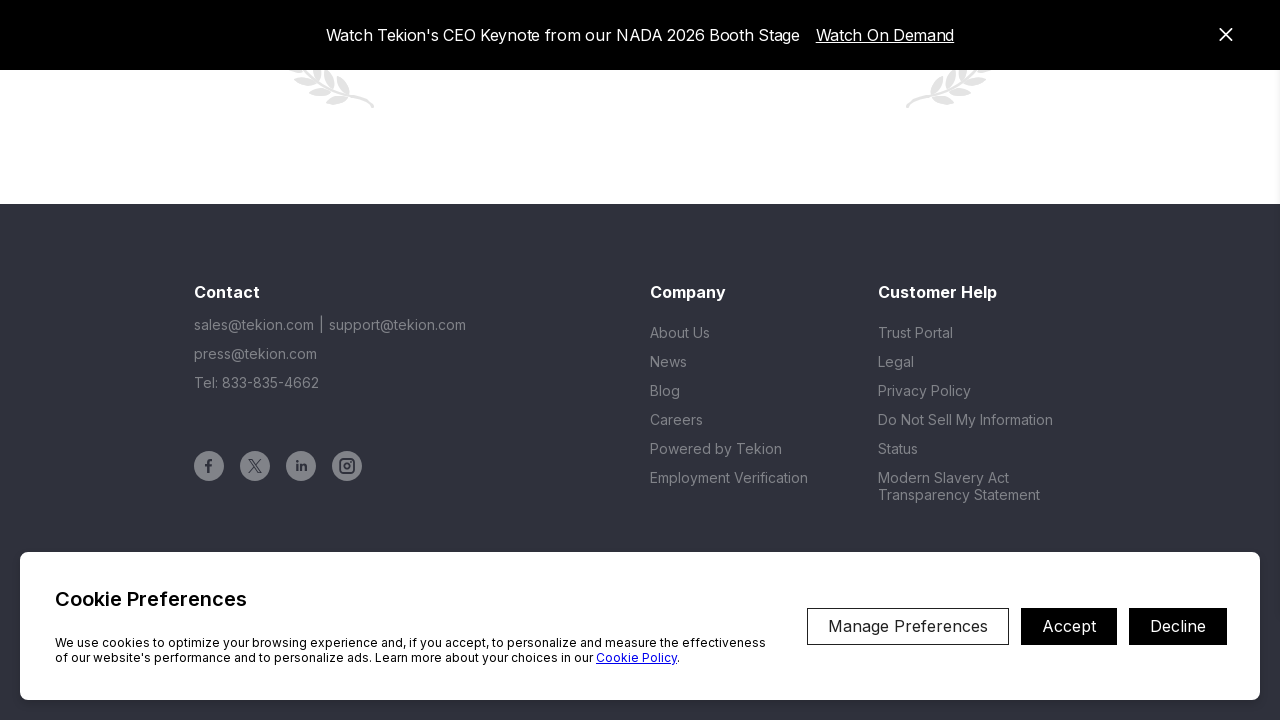

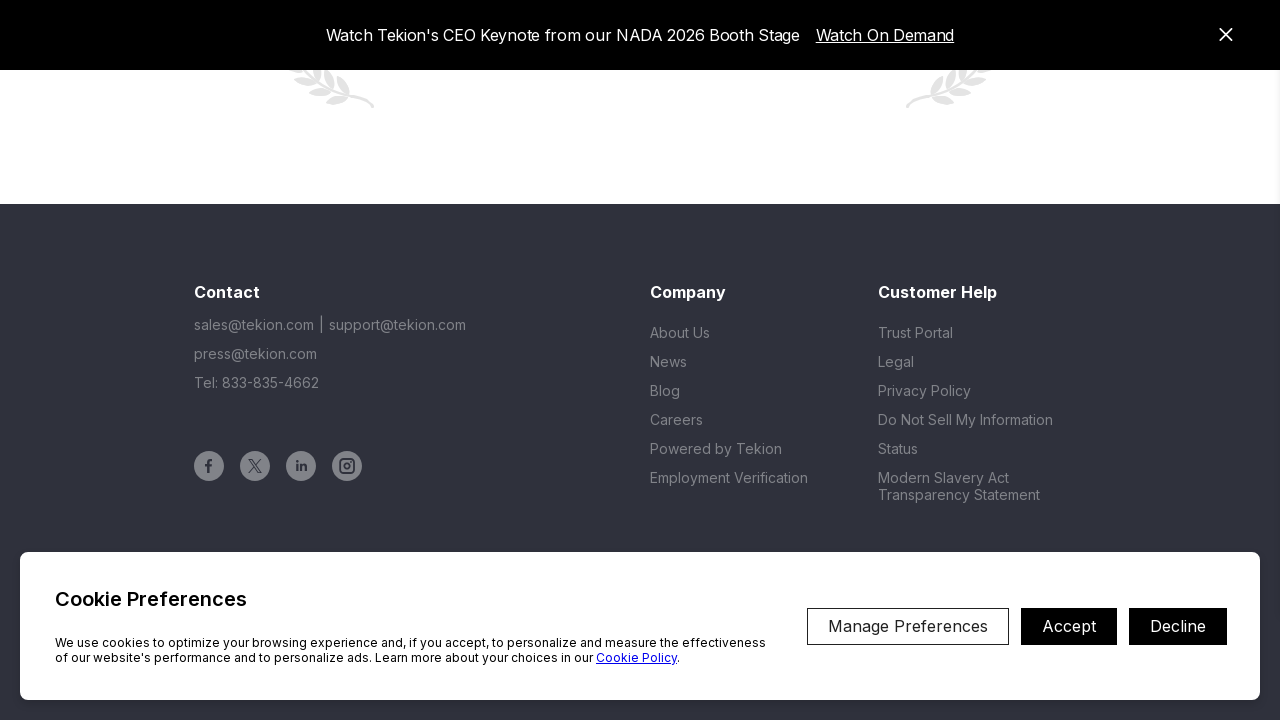